Tests that new todo items are appended to the bottom of the list by creating 3 items

Starting URL: https://demo.playwright.dev/todomvc

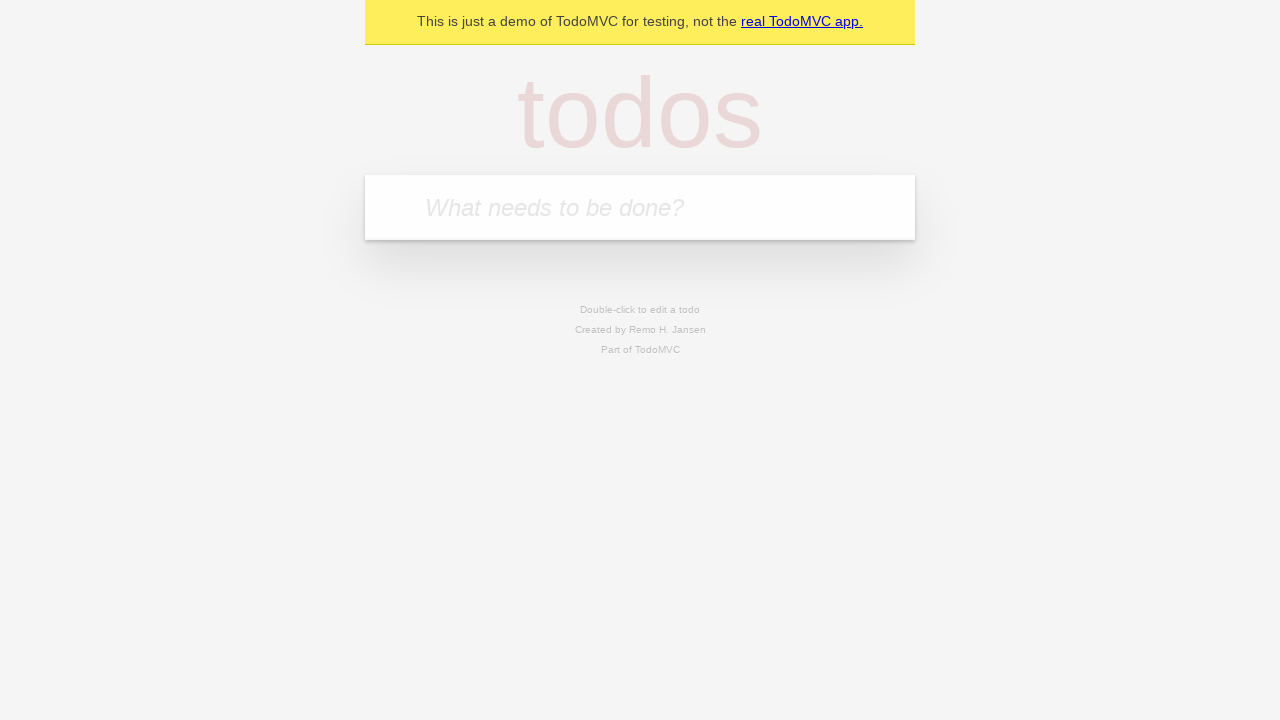

Located the todo input field with placeholder 'What needs to be done?'
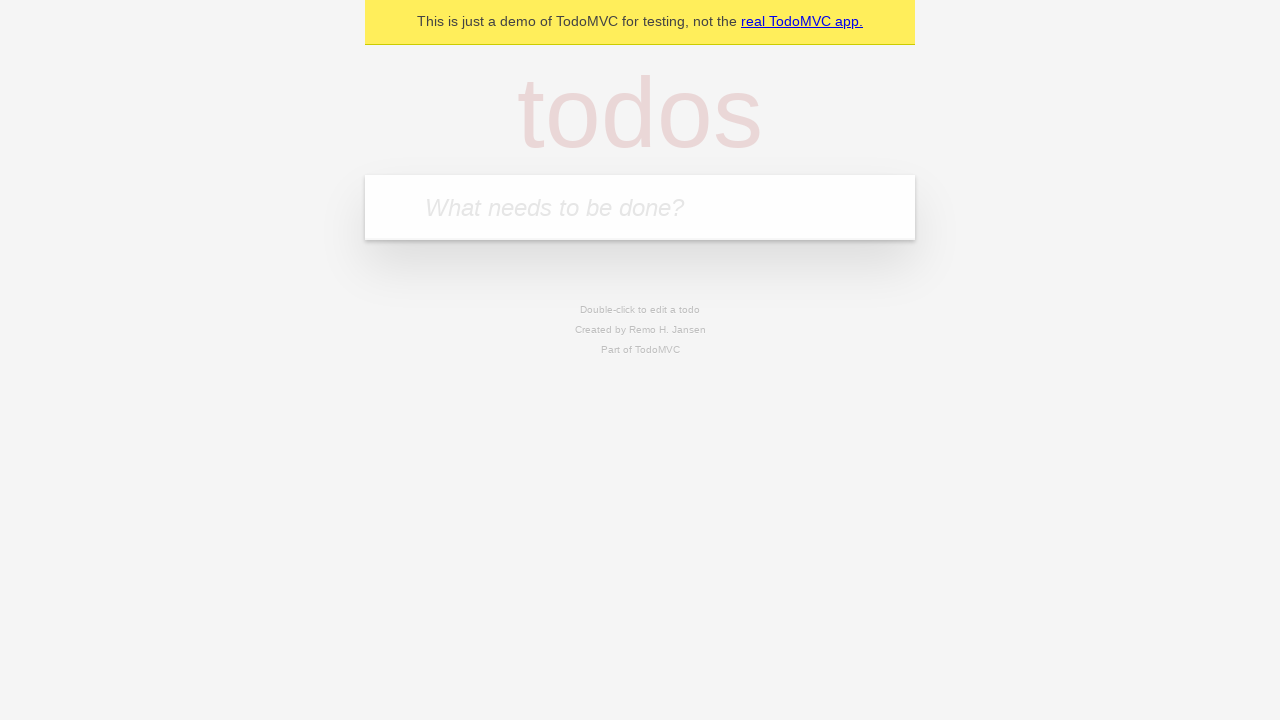

Filled todo input with 'buy some cheese' on internal:attr=[placeholder="What needs to be done?"i]
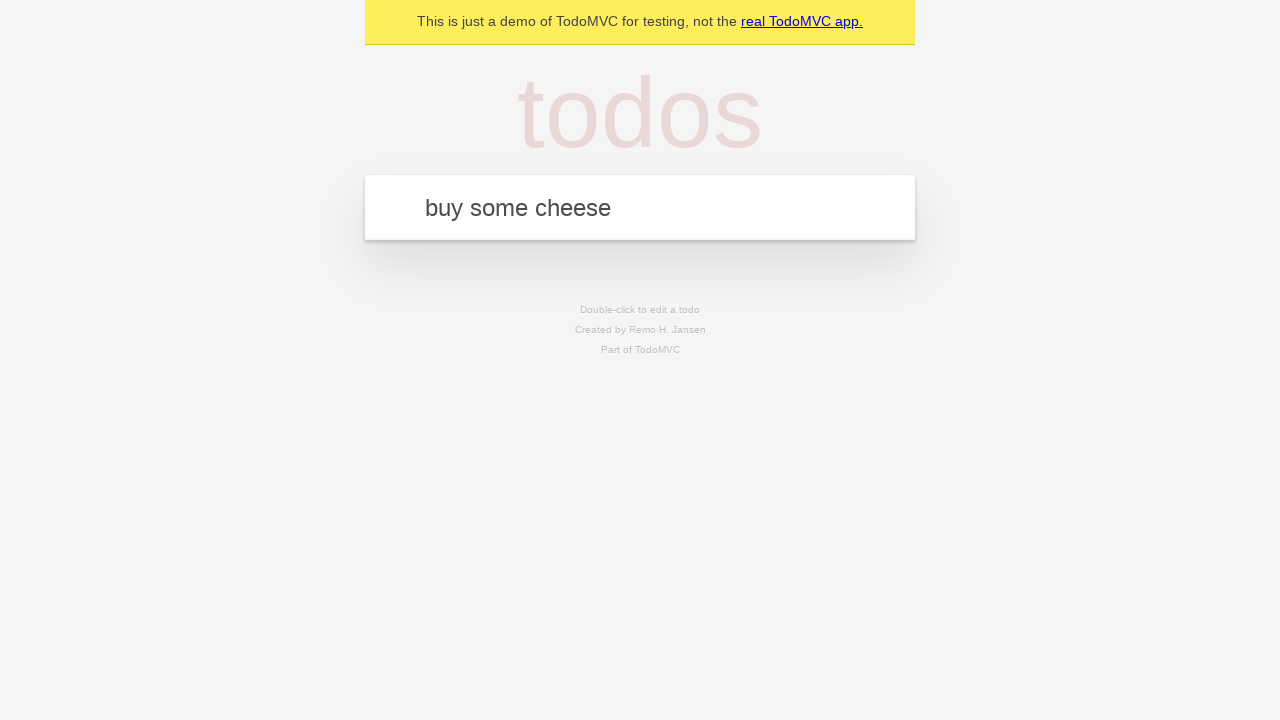

Pressed Enter to add todo item 'buy some cheese' on internal:attr=[placeholder="What needs to be done?"i]
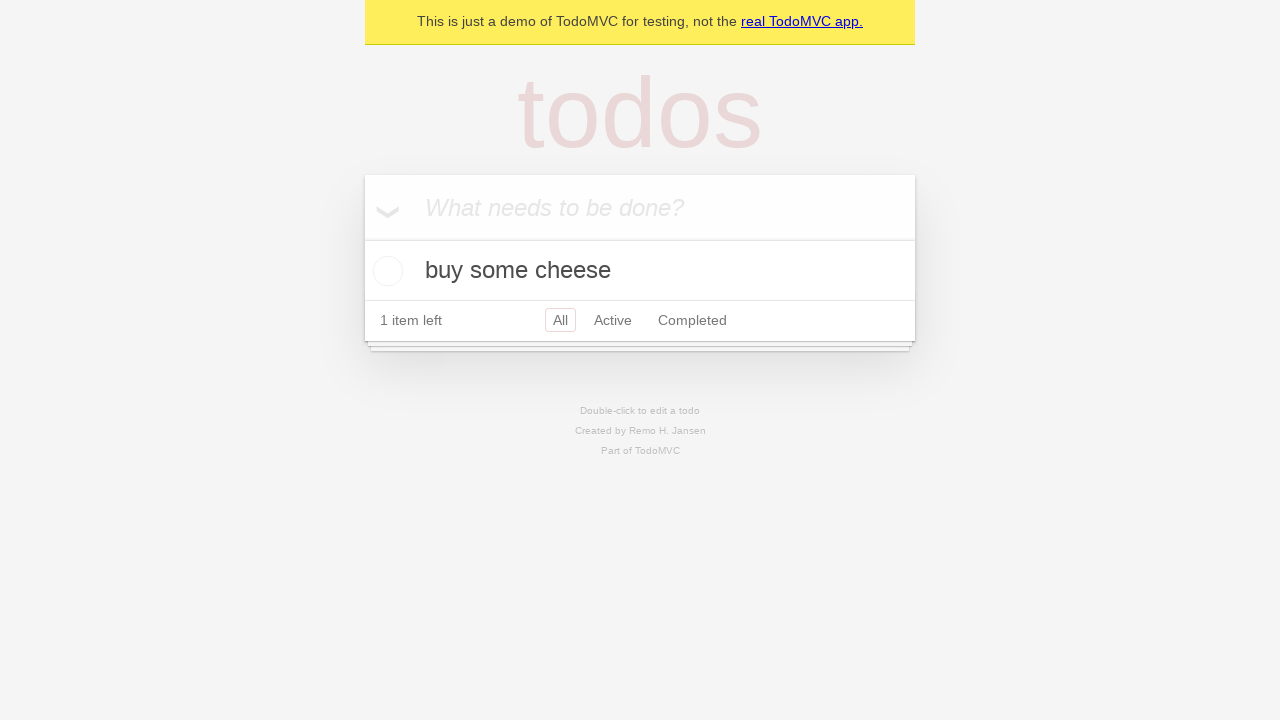

Filled todo input with 'feed the cat' on internal:attr=[placeholder="What needs to be done?"i]
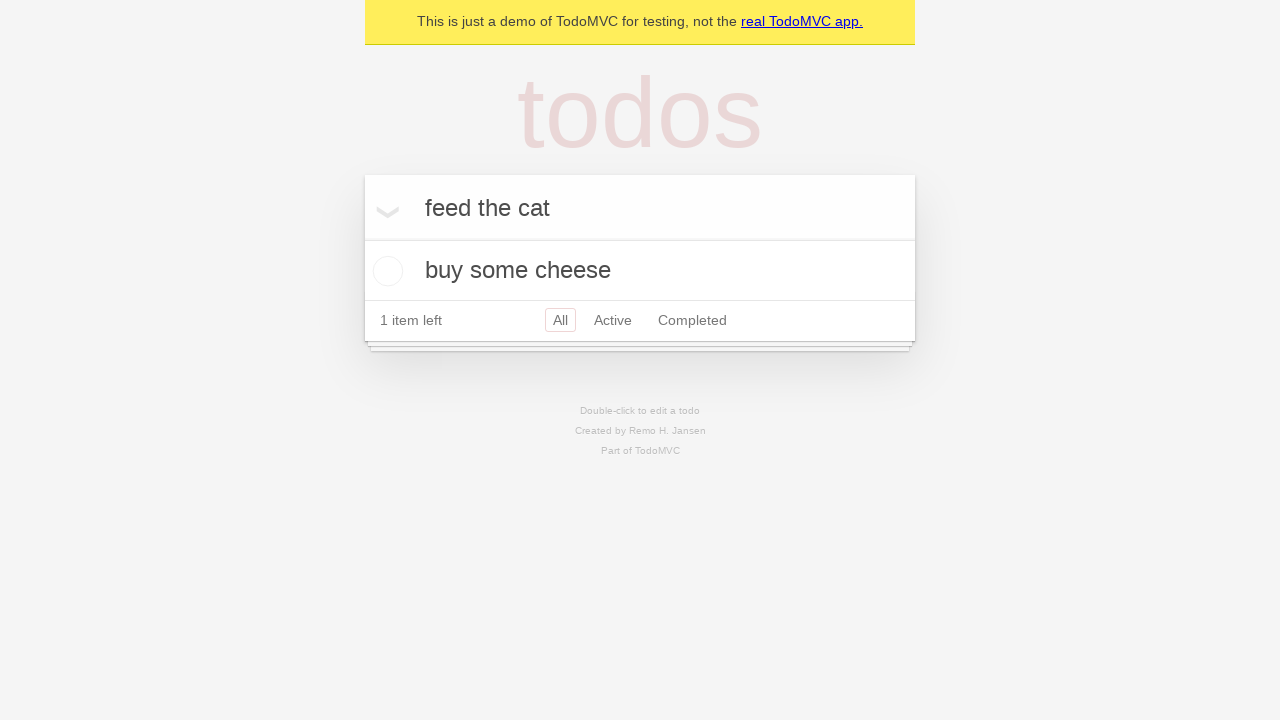

Pressed Enter to add todo item 'feed the cat' on internal:attr=[placeholder="What needs to be done?"i]
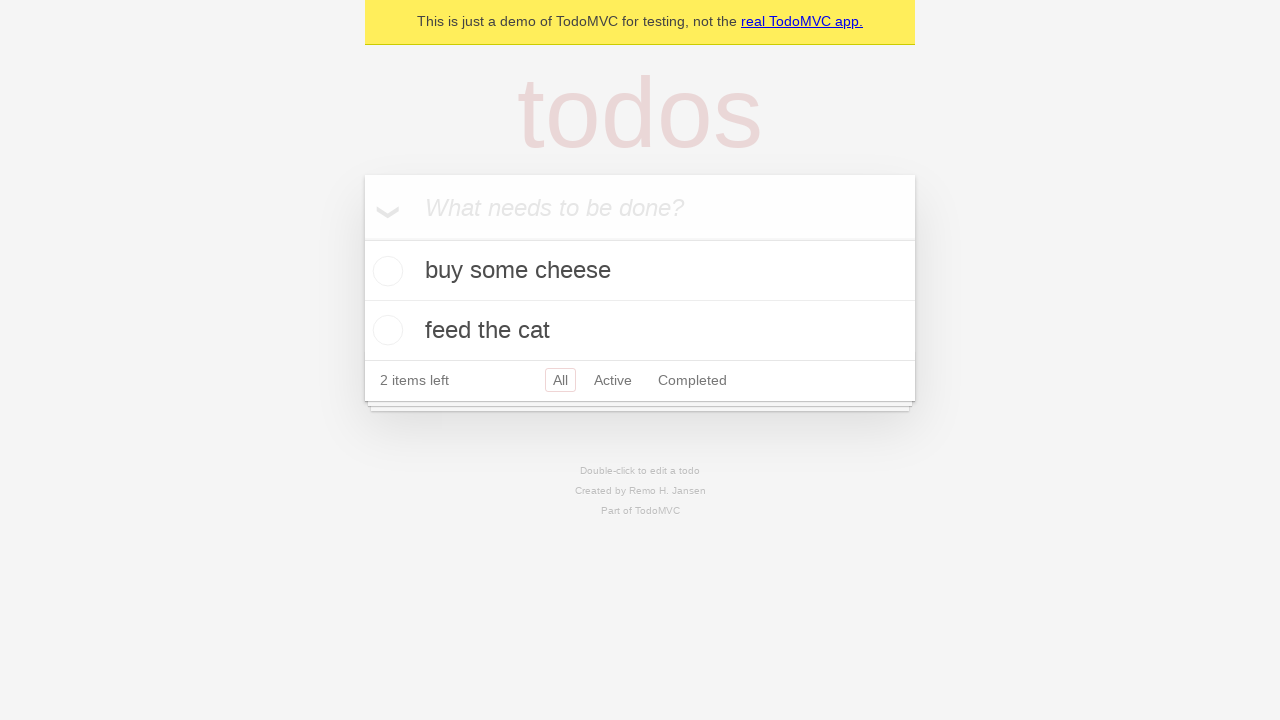

Filled todo input with 'book a doctors appointment' on internal:attr=[placeholder="What needs to be done?"i]
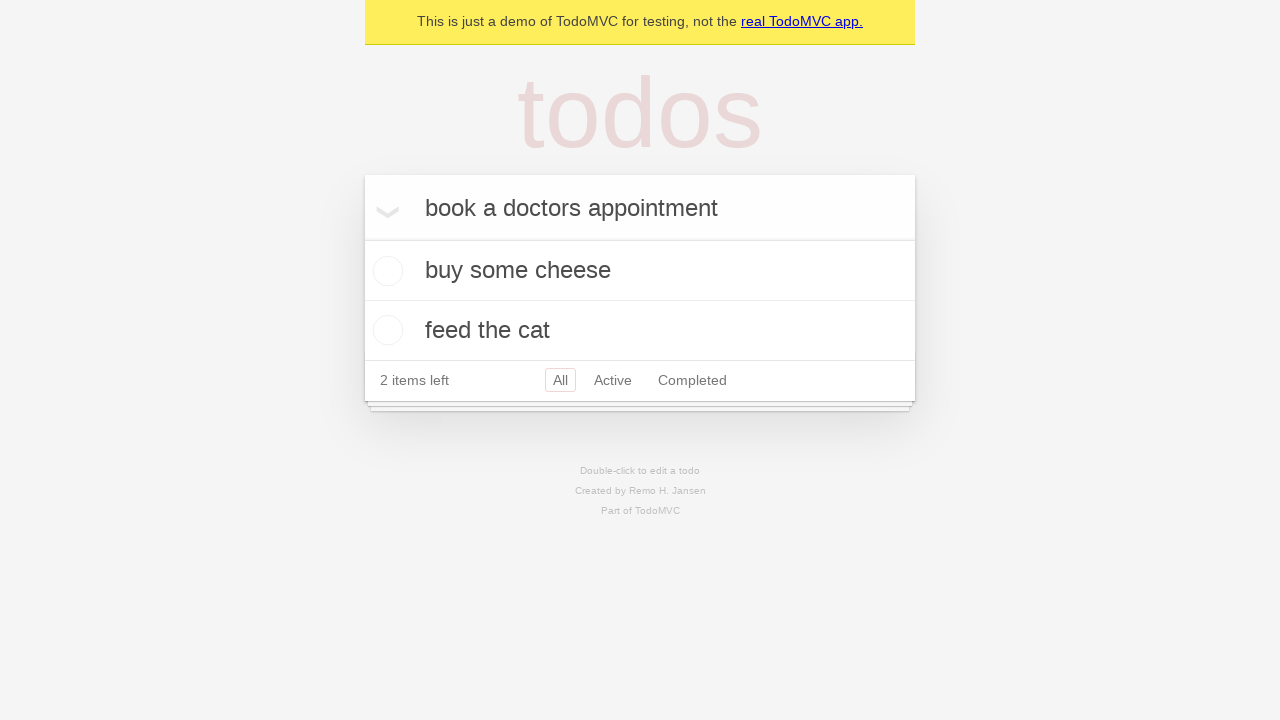

Pressed Enter to add todo item 'book a doctors appointment' on internal:attr=[placeholder="What needs to be done?"i]
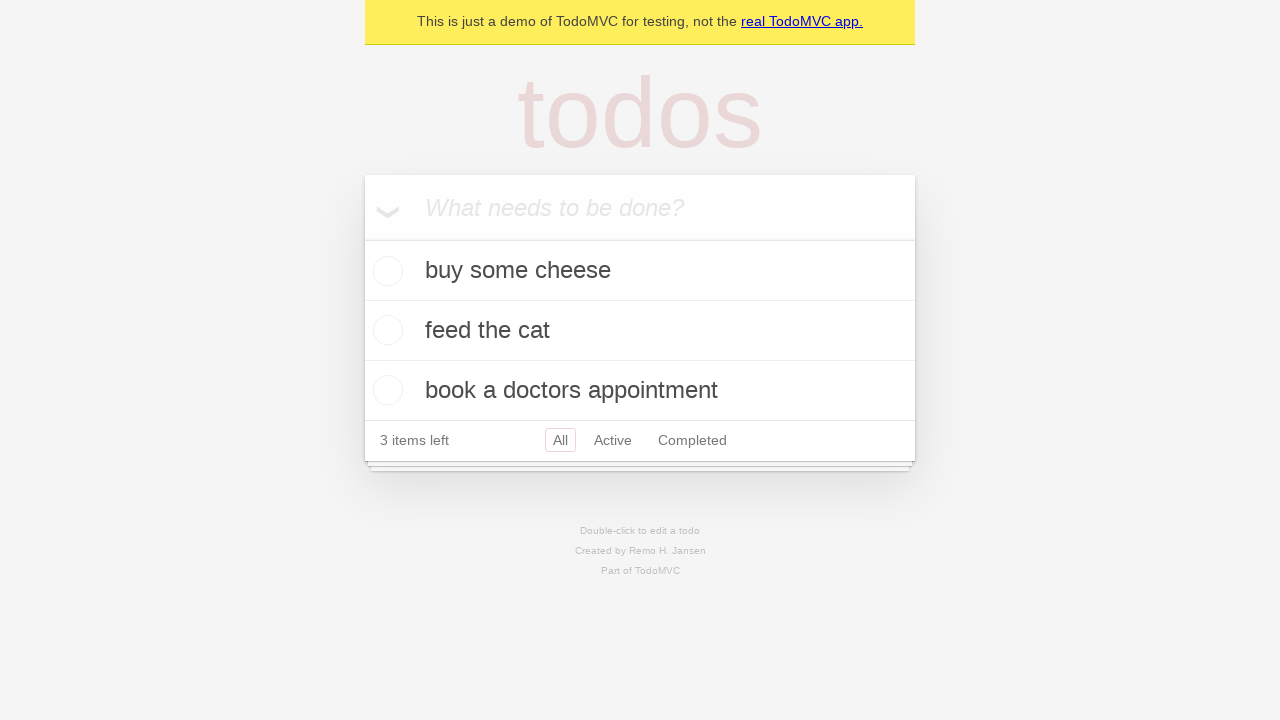

Waited for all 3 todo items to be added to the list
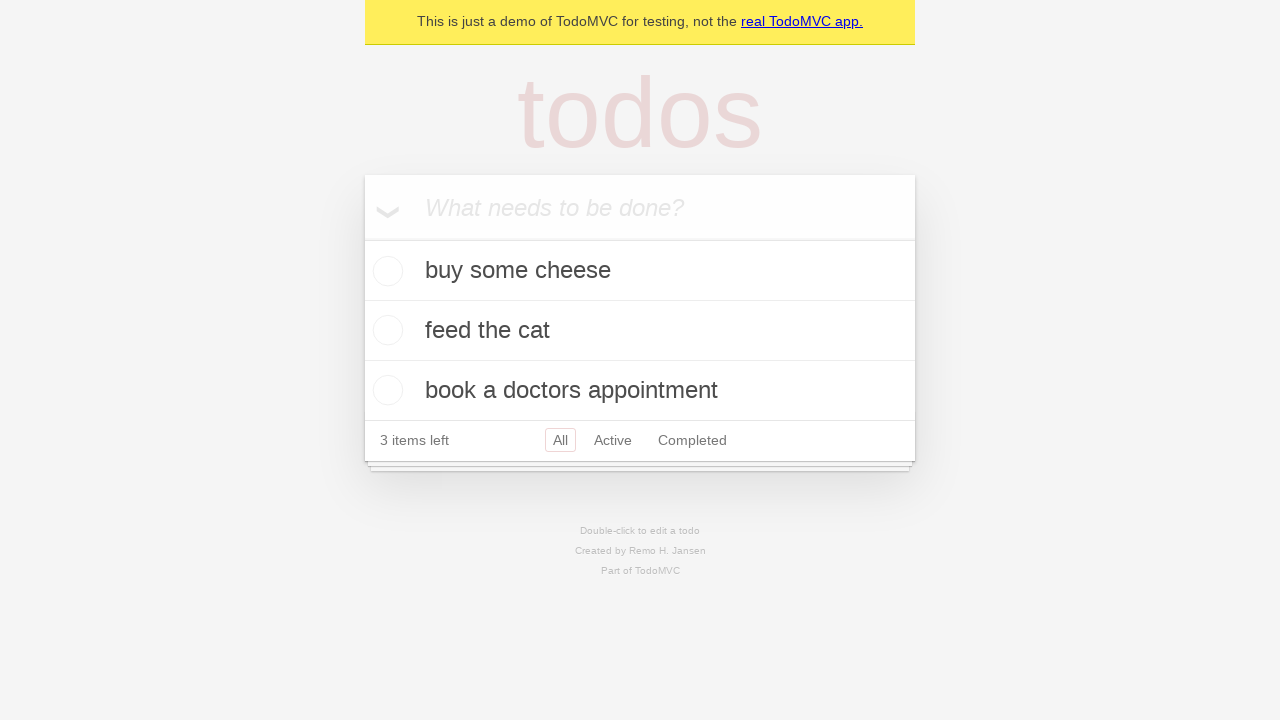

Verified that the counter shows '3 items left'
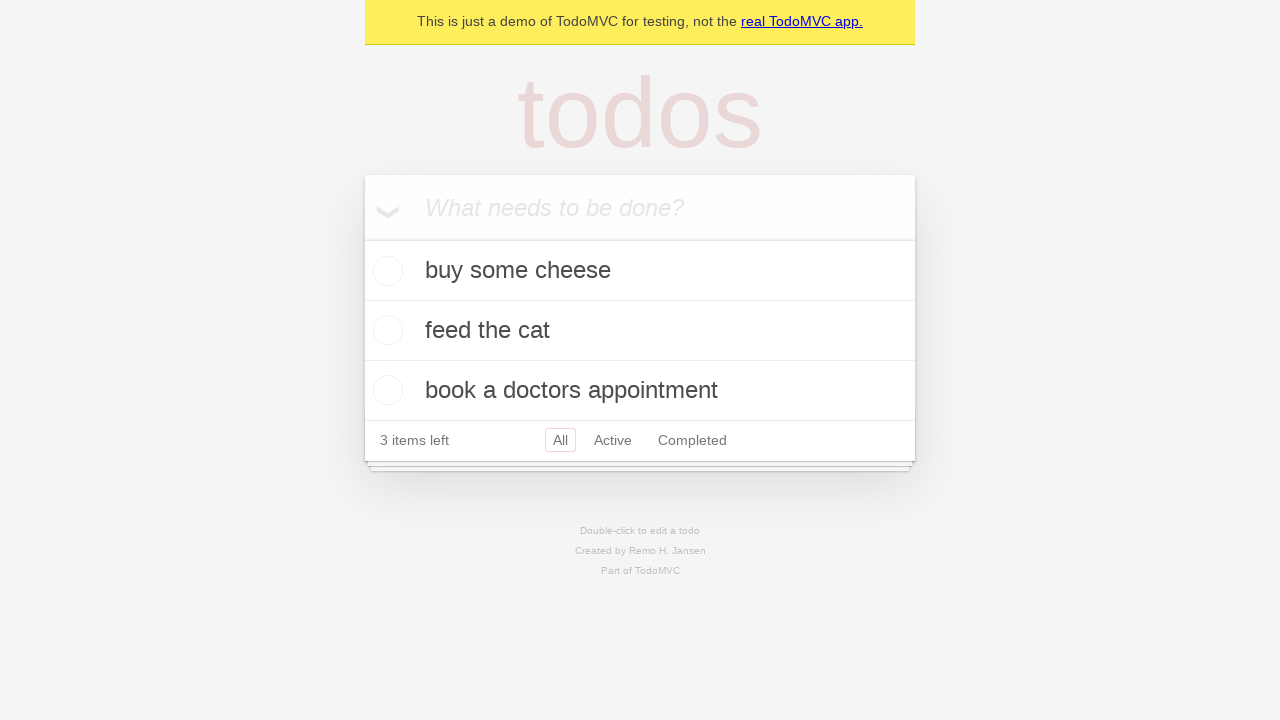

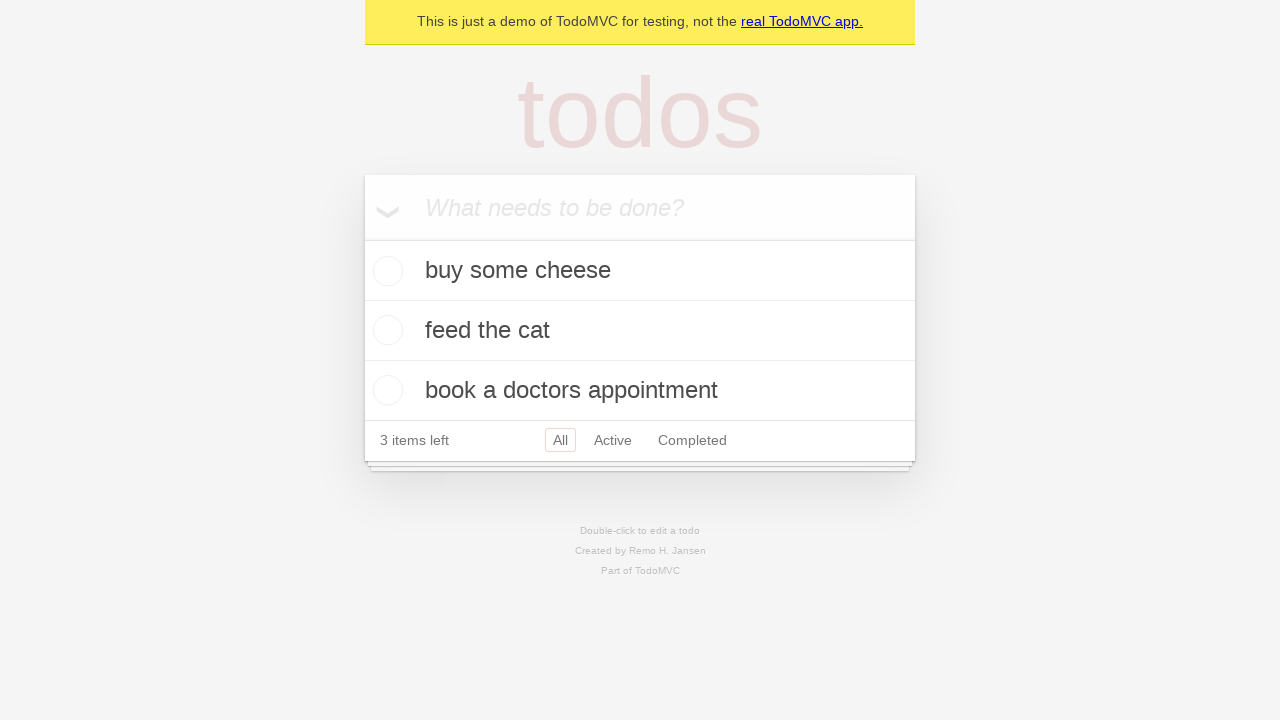